Navigates to Rediff Money page and scrolls to Privacy Policy link at the bottom before clicking it

Starting URL: https://money.rediff.com/gainers/bse/daily/groupa?src=gain_lose

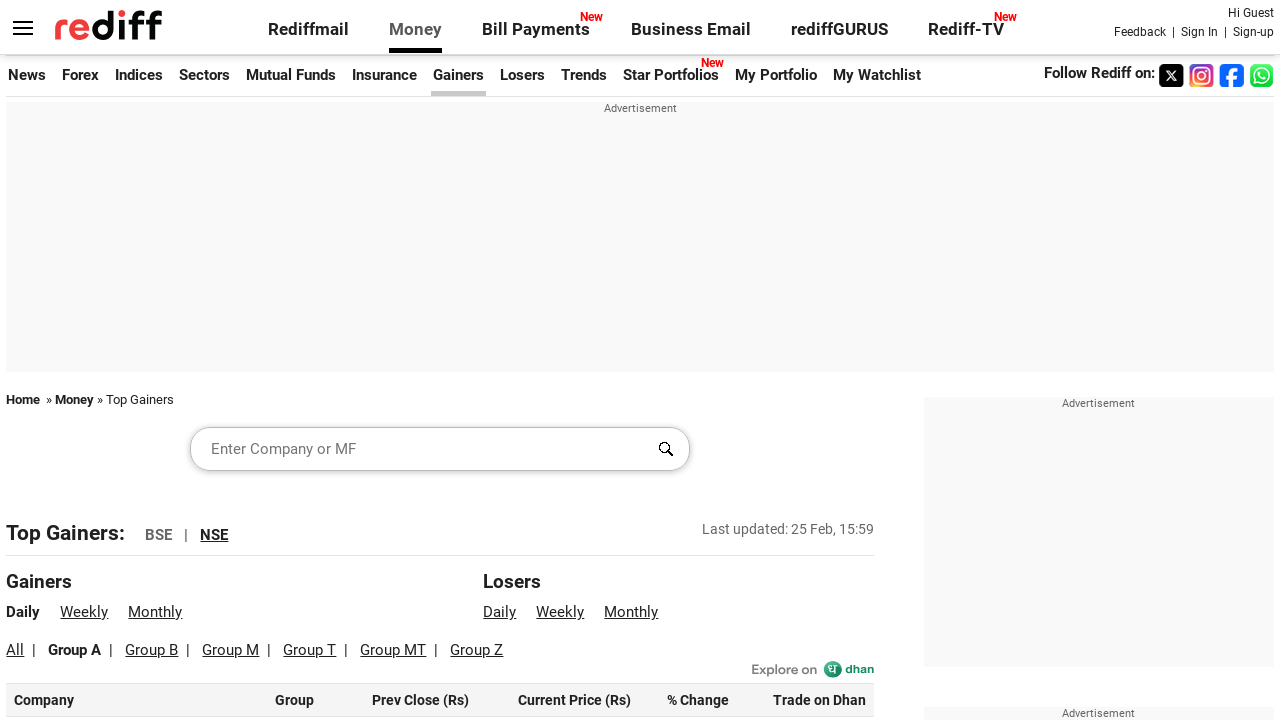

Navigated to Rediff Money gainers page
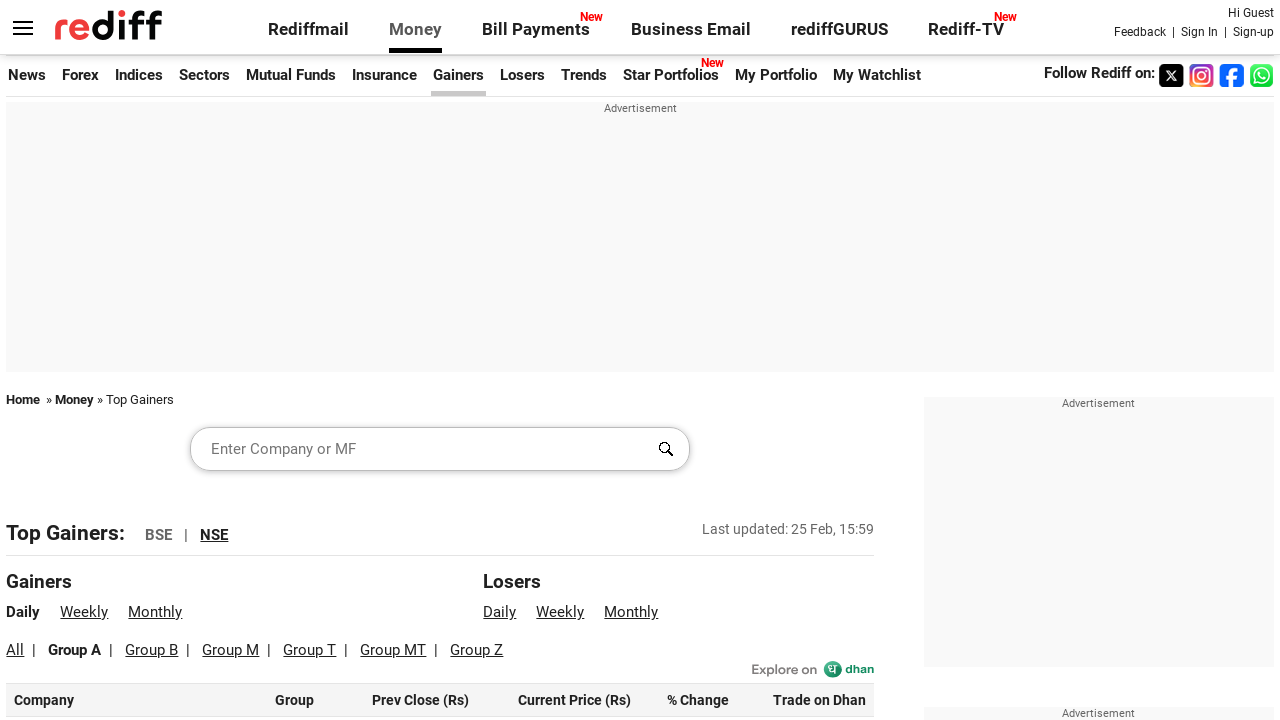

Located Privacy Policy link
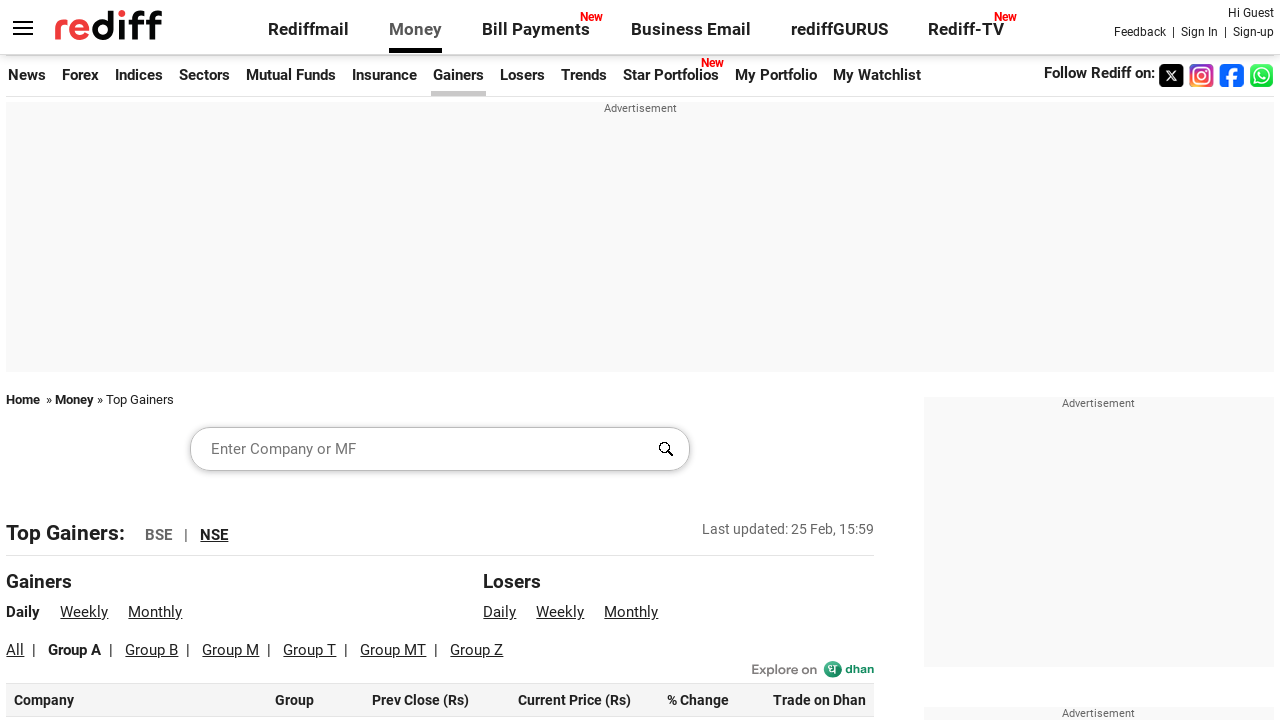

Scrolled to Privacy Policy link at the bottom of the page
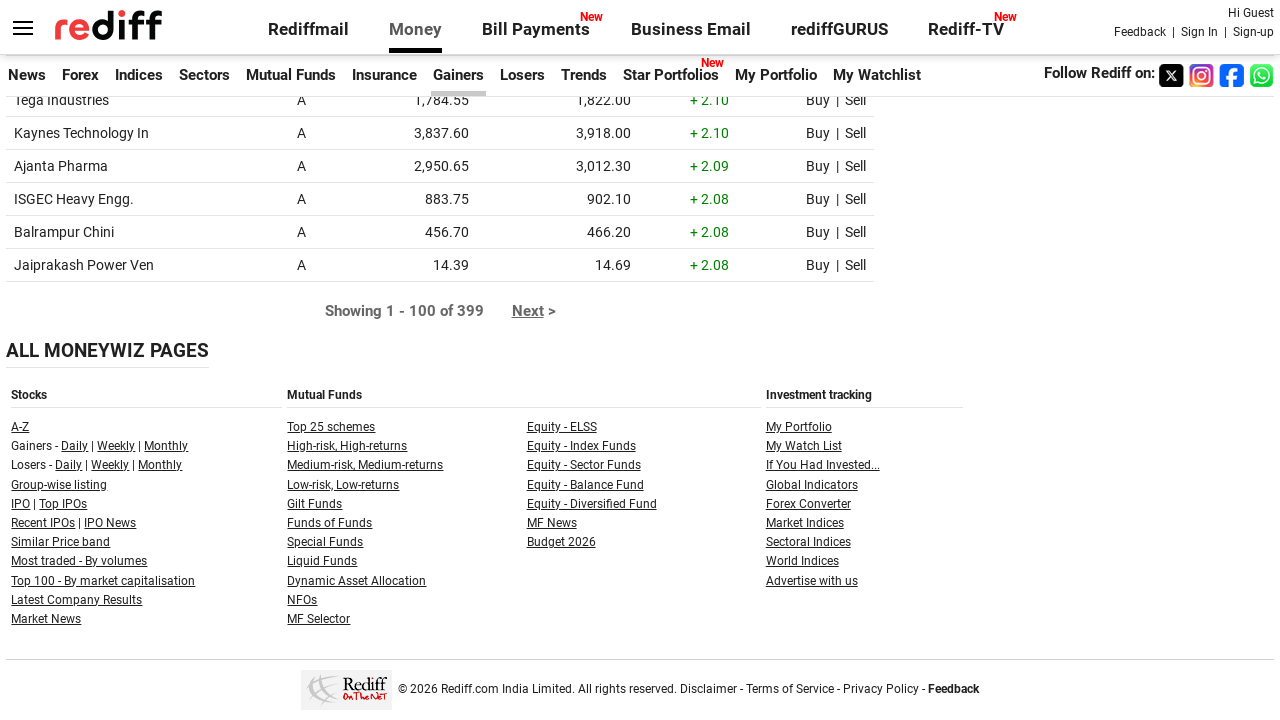

Clicked the Privacy Policy link at (881, 689) on a:has-text('Privacy Policy')
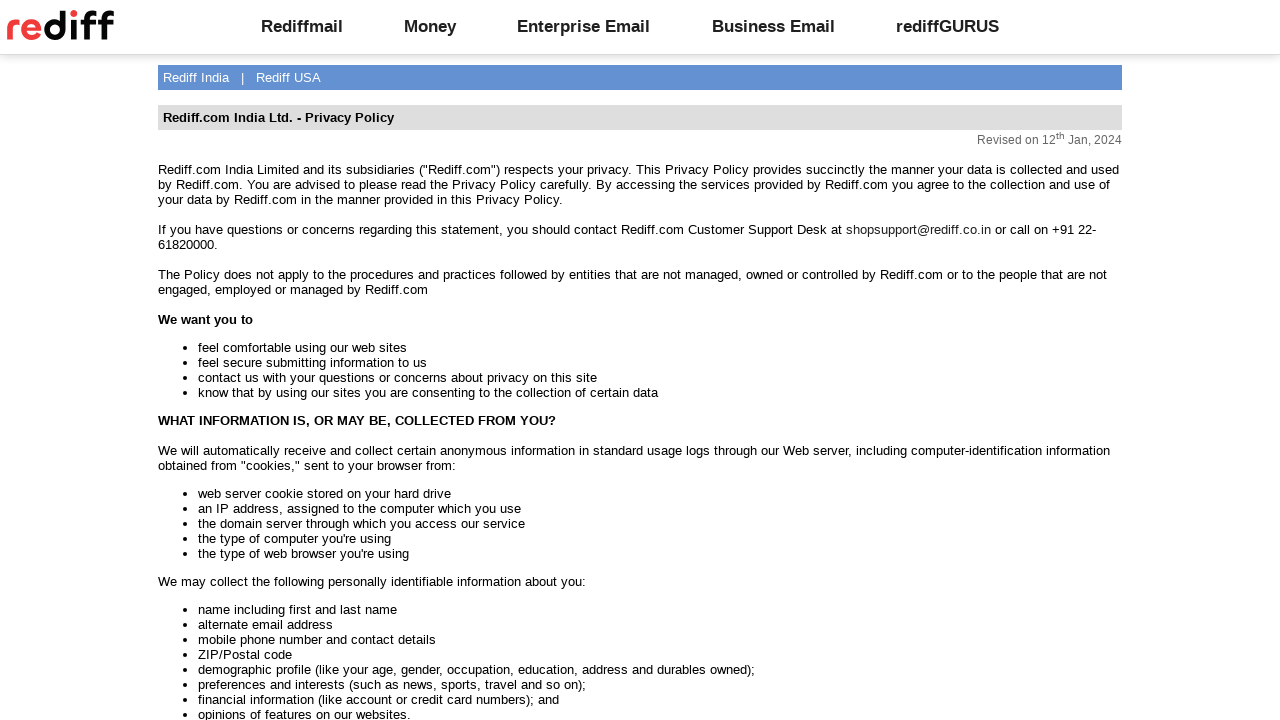

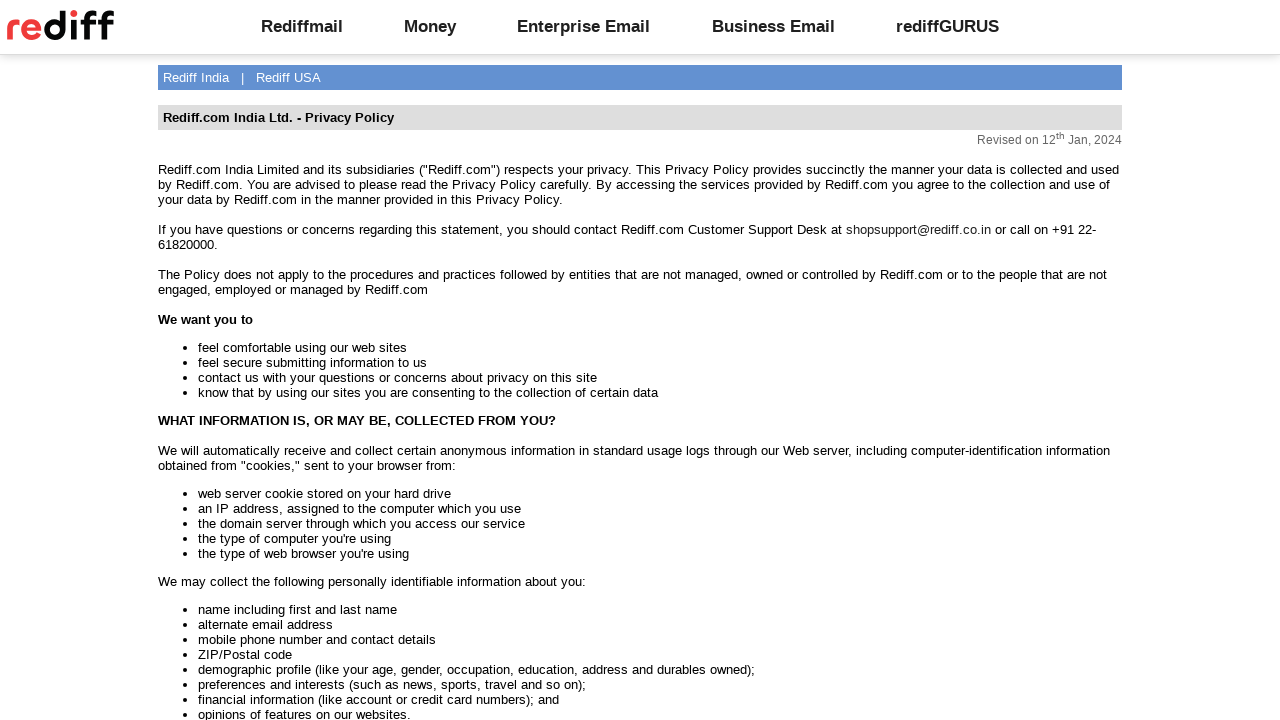